Tests calculator addition functionality by entering 2 + 2 and verifying the result equals 4

Starting URL: https://testpages.herokuapp.com/styled/calculator

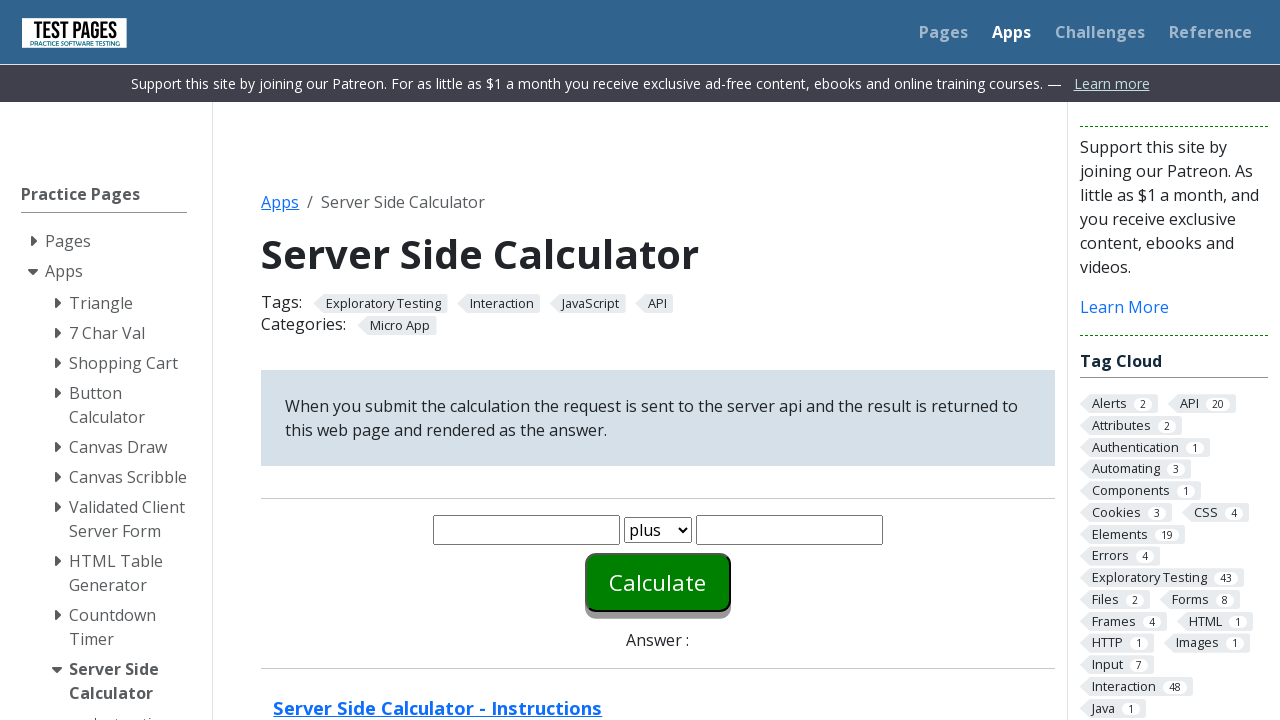

Cleared first input field on #number1
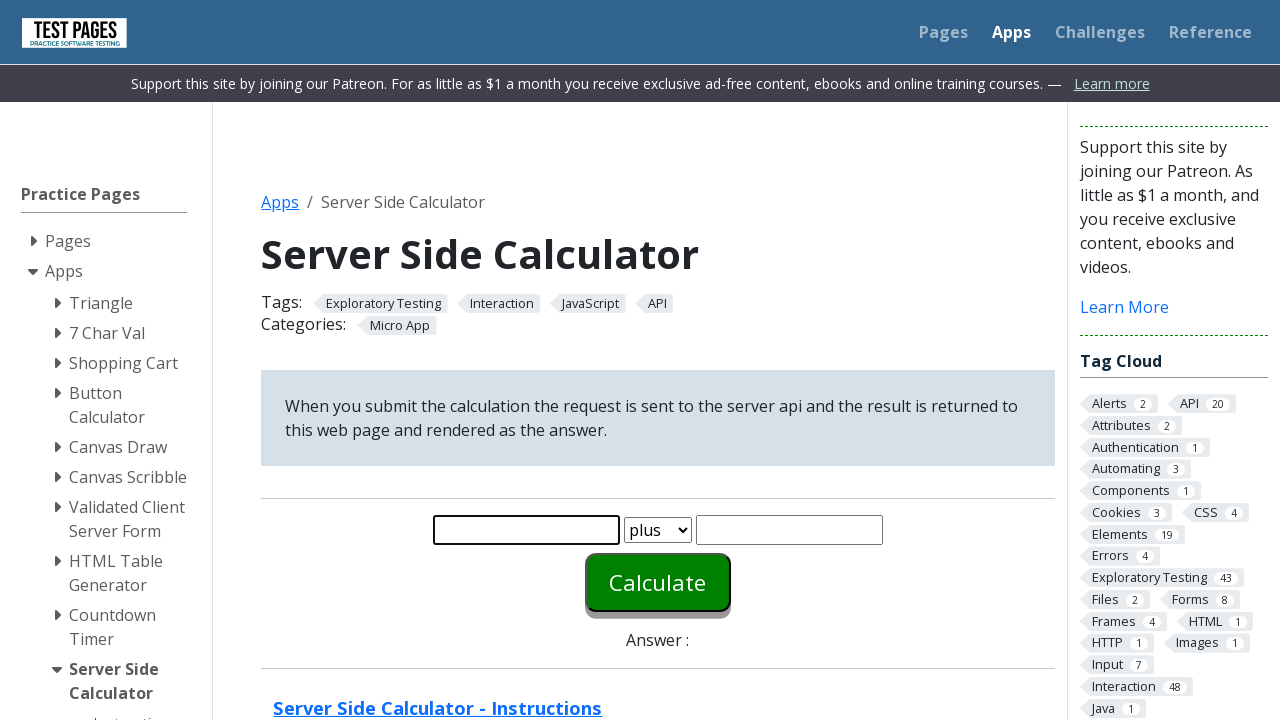

Filled first input field with '2' on #number1
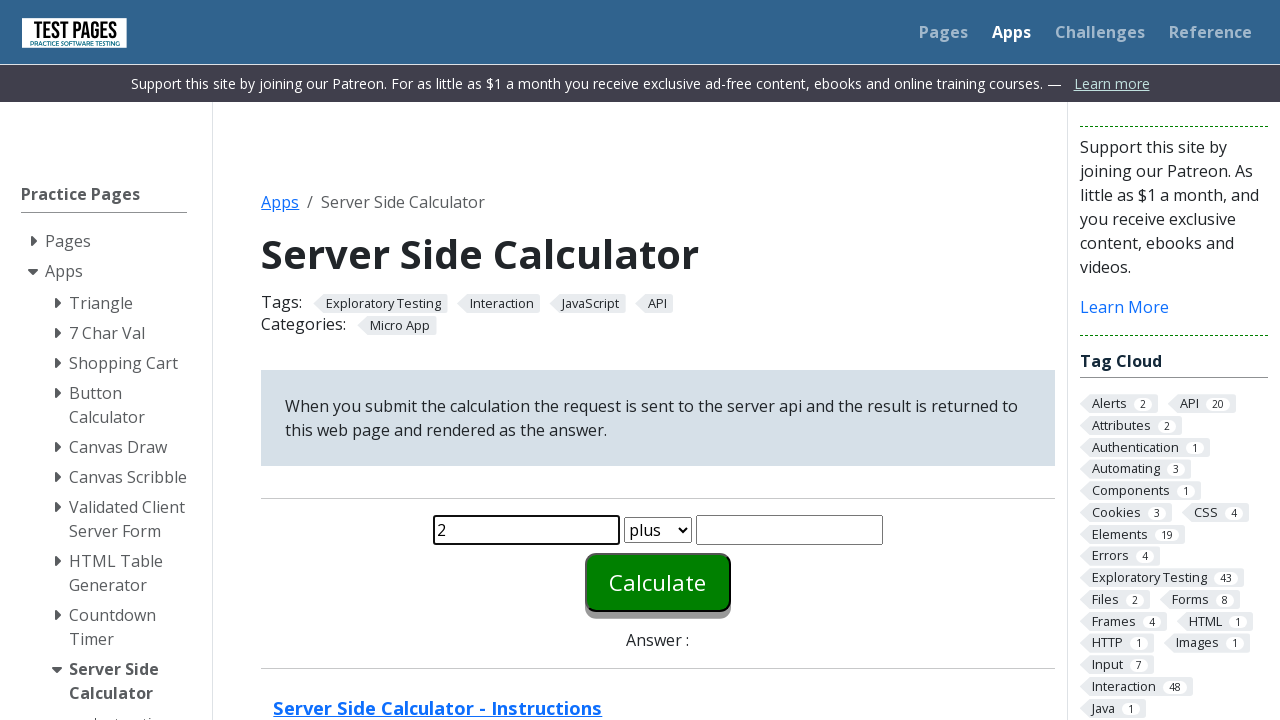

Cleared second input field on #number2
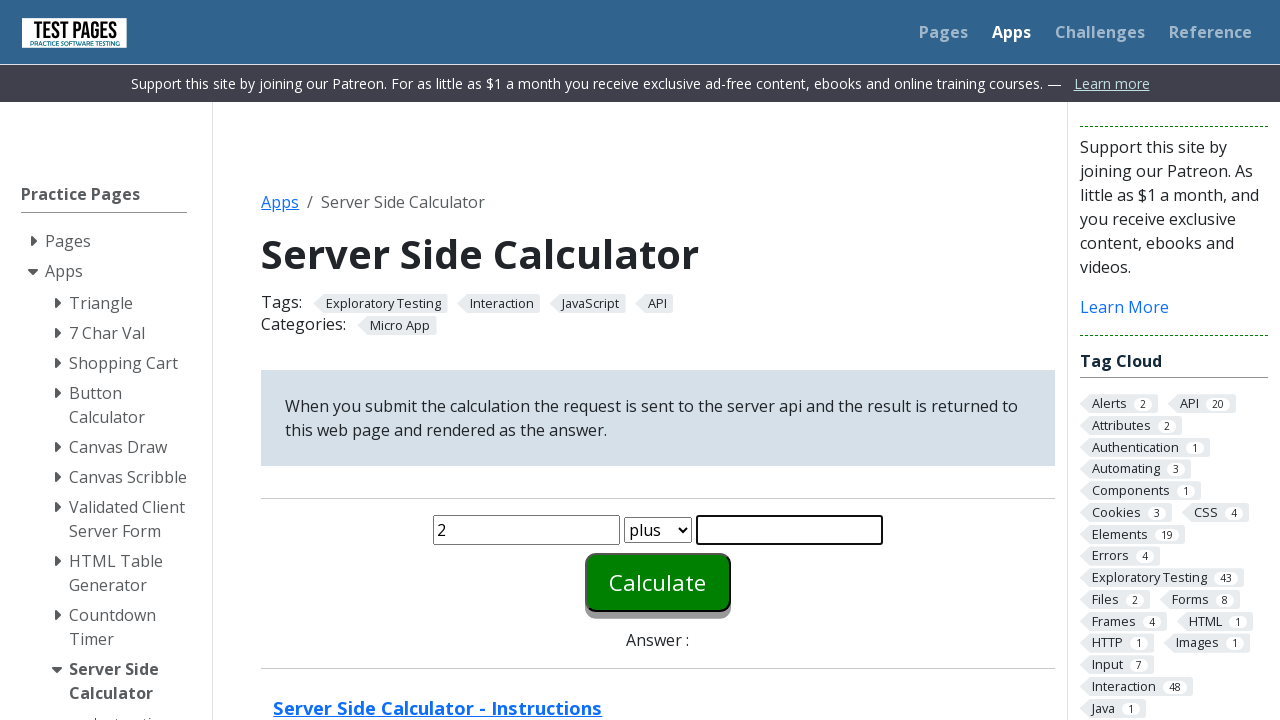

Filled second input field with '2' on #number2
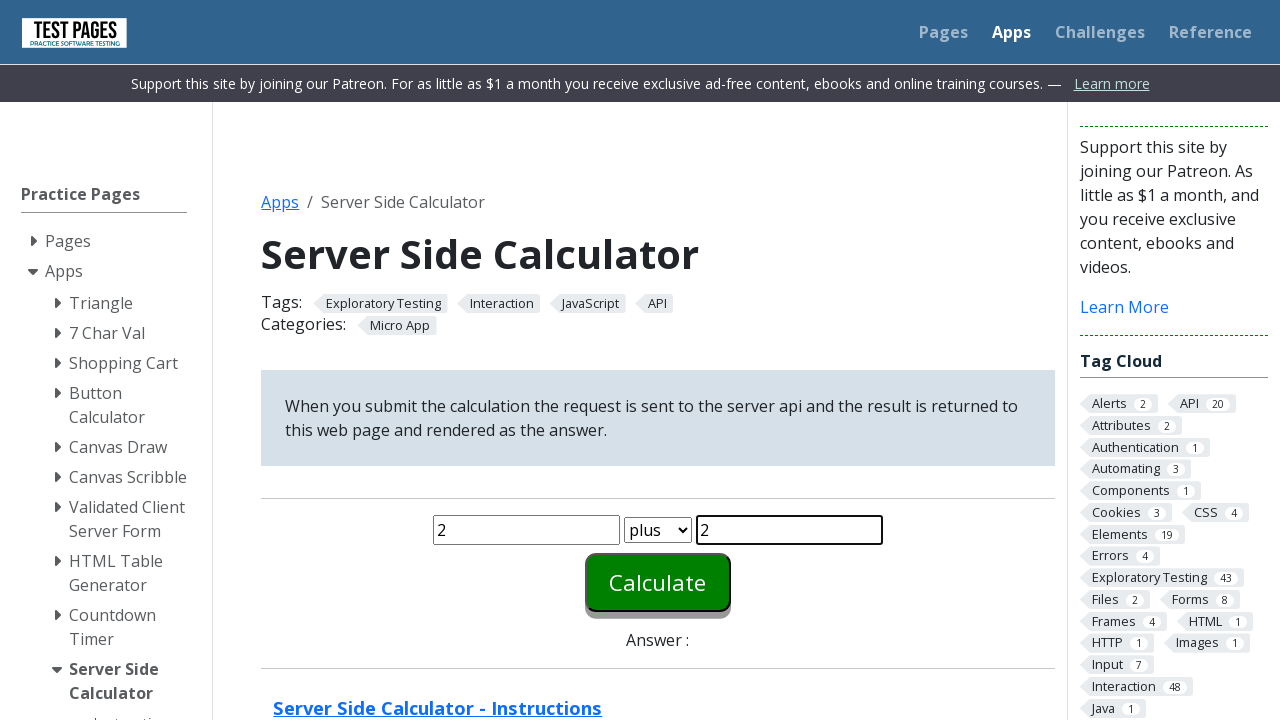

Clicked calculate button at (658, 582) on #calculate
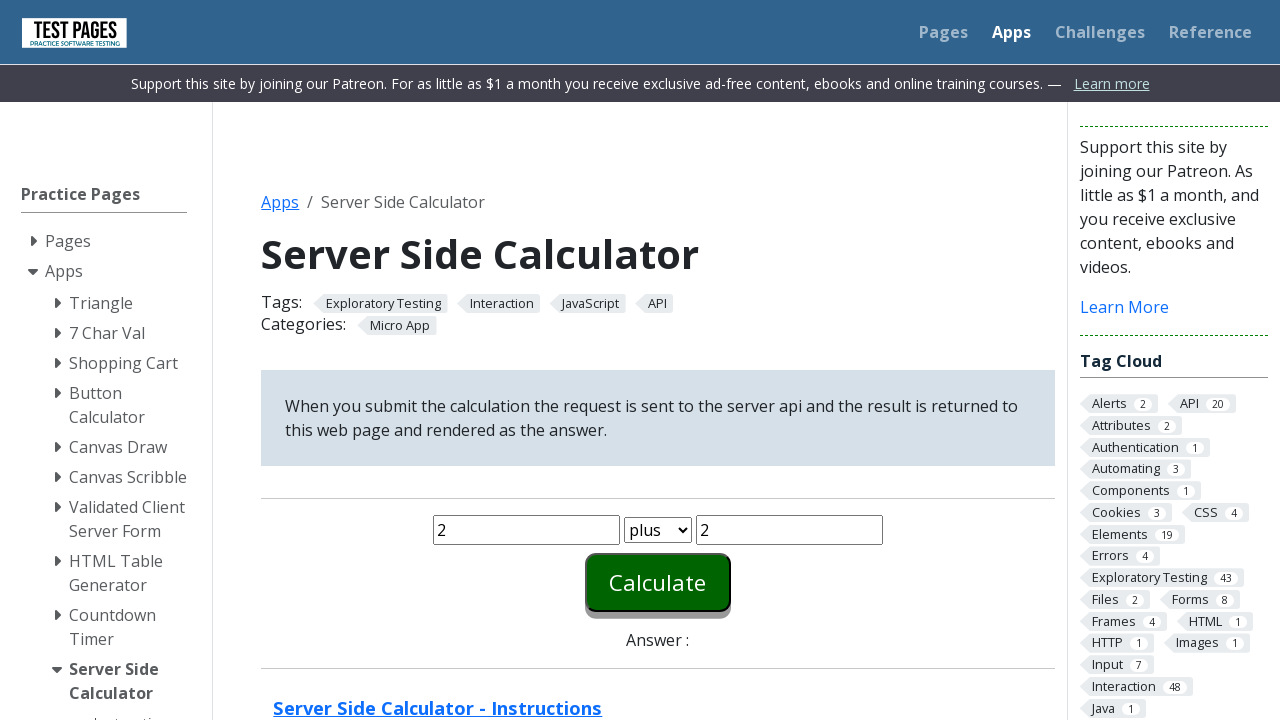

Answer field loaded
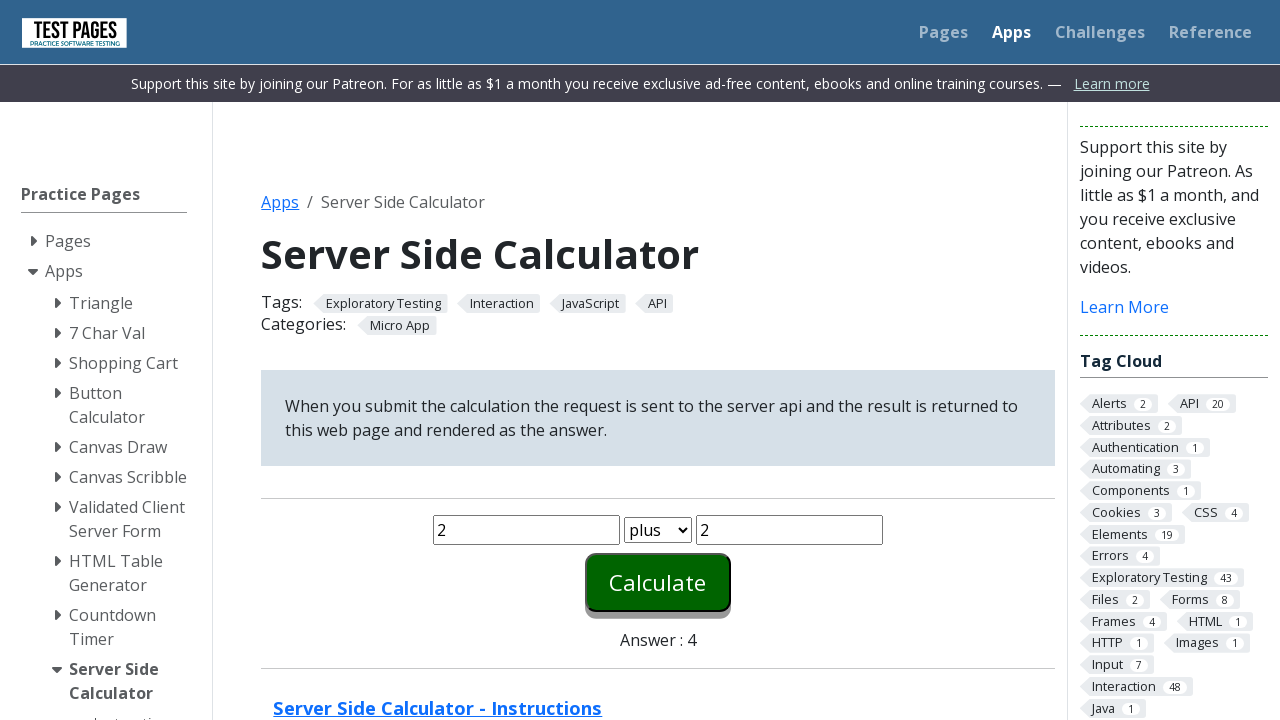

Retrieved answer text content: '4'
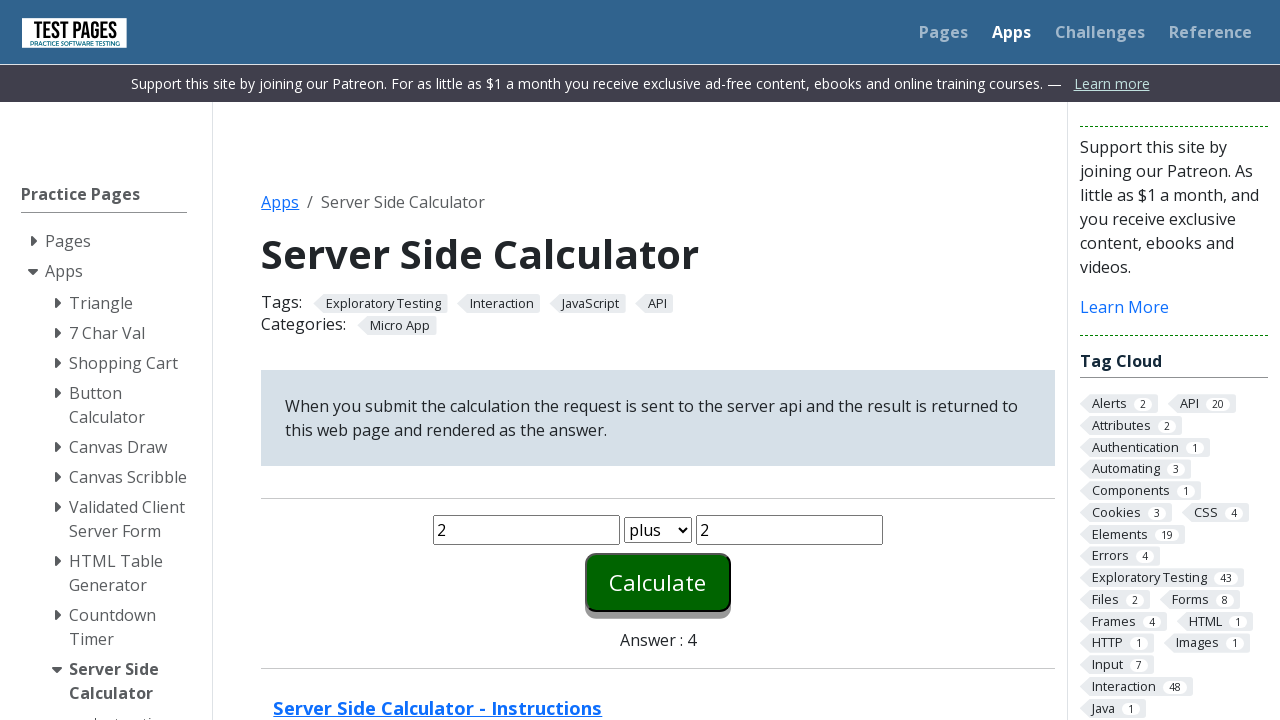

Verified answer equals '4'
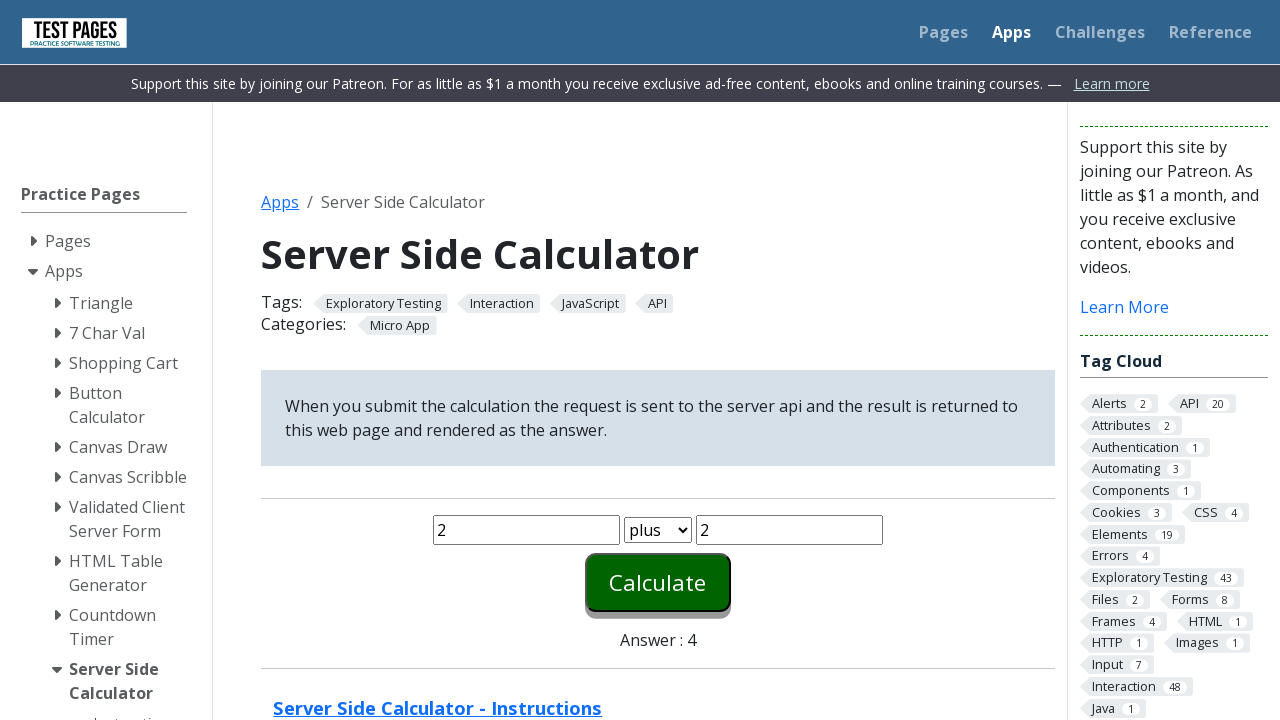

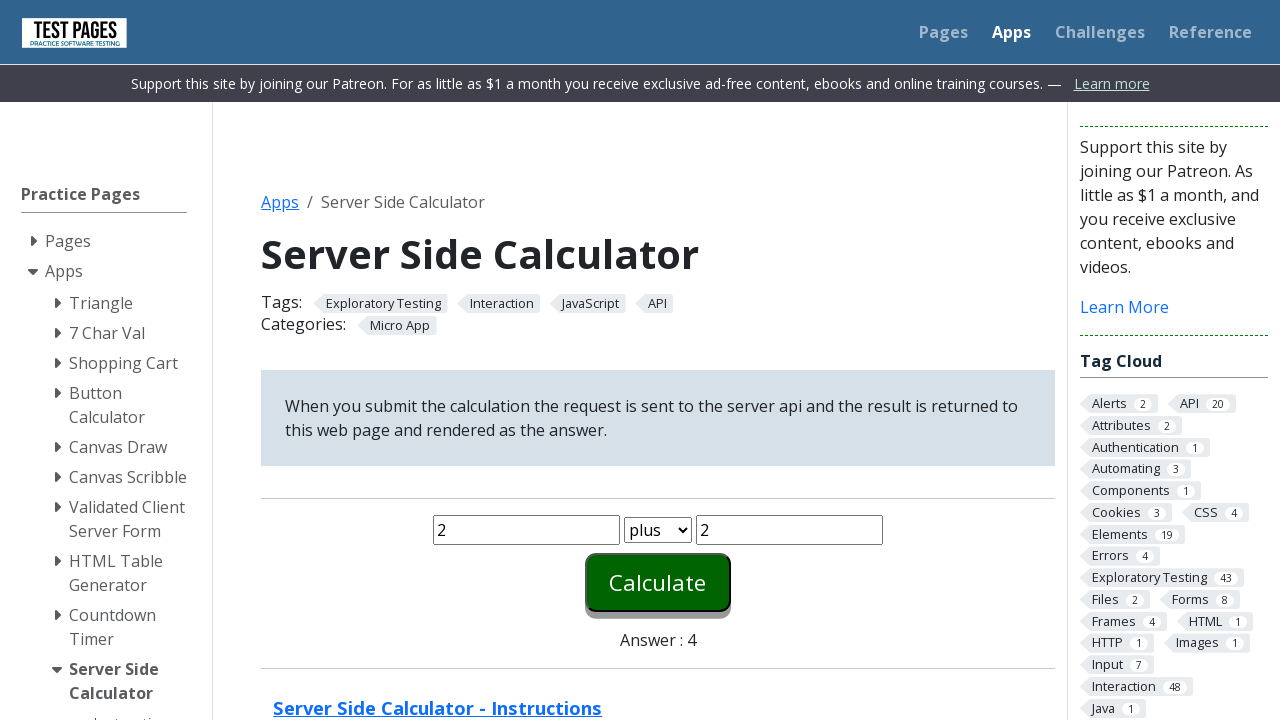